Adds a Samsung Galaxy S6 product to the shopping cart by clicking on the product, adding it to cart, and returning to the home page

Starting URL: https://www.demoblaze.com/

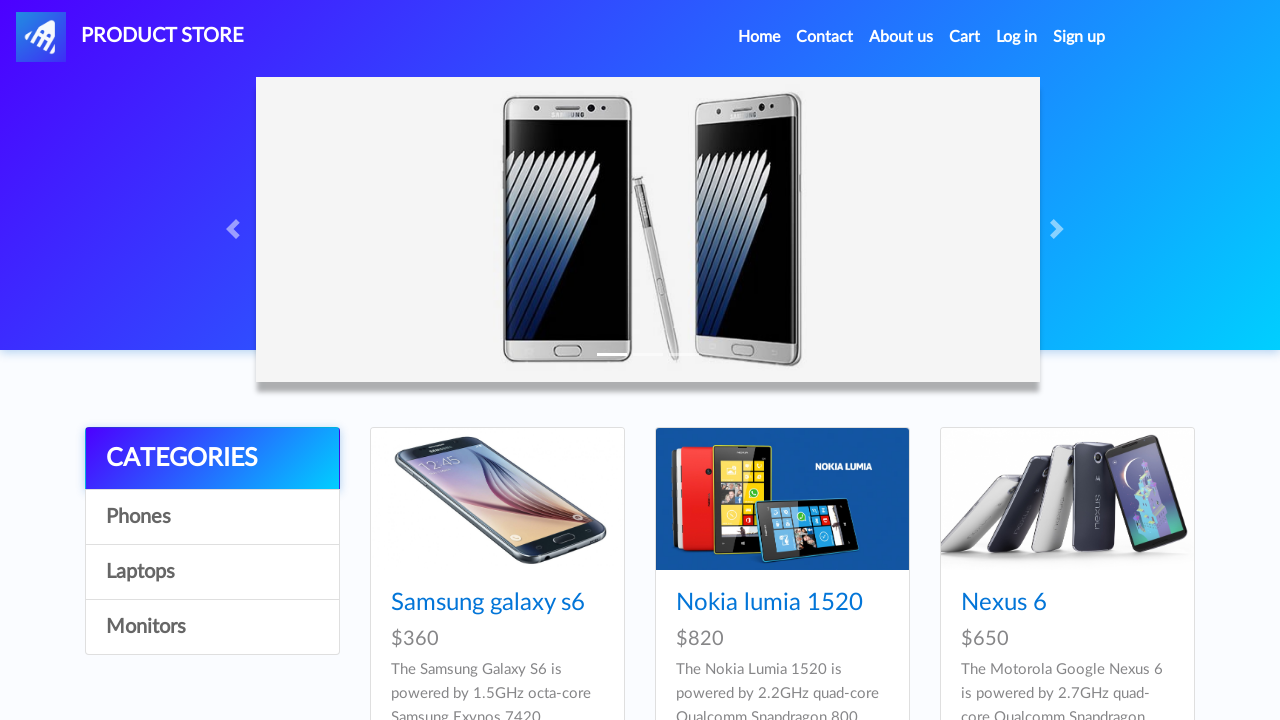

Clicked on Samsung Galaxy S6 product link at (488, 603) on a:has-text('Samsung galaxy s6')
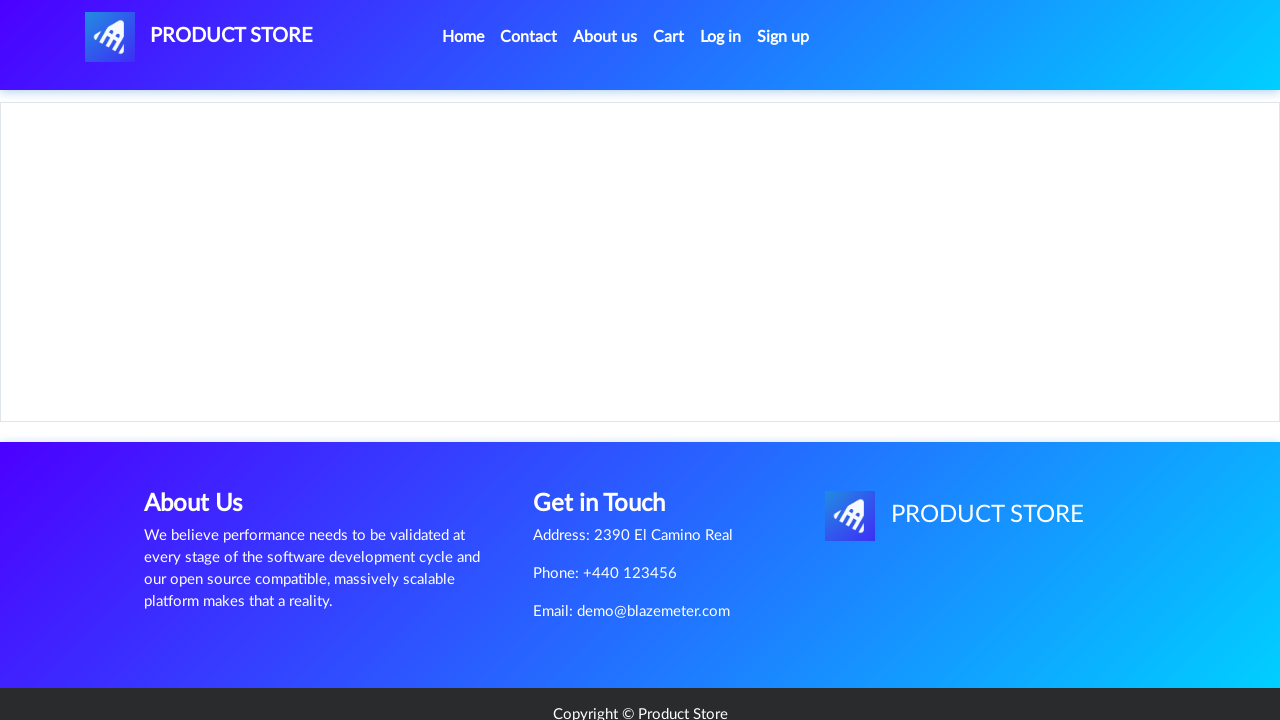

Product page loaded with Samsung Galaxy S6 details
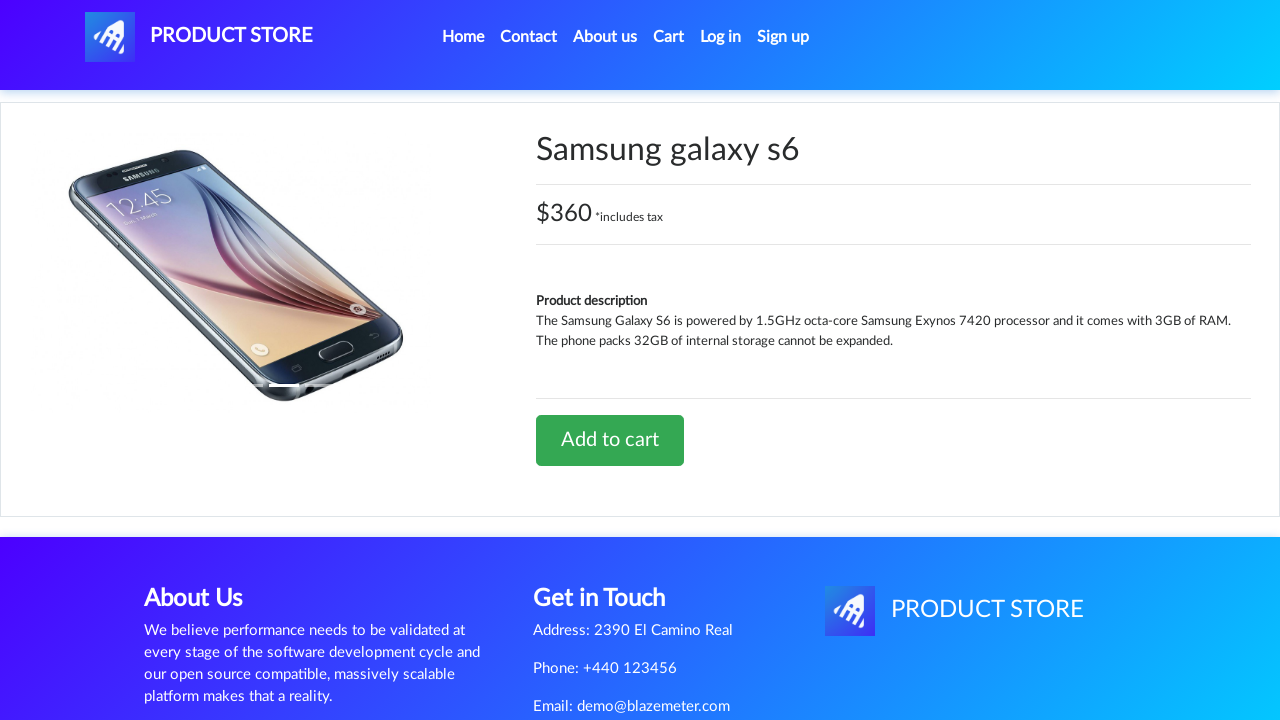

Clicked Add to cart button at (610, 440) on a:has-text('Add to cart')
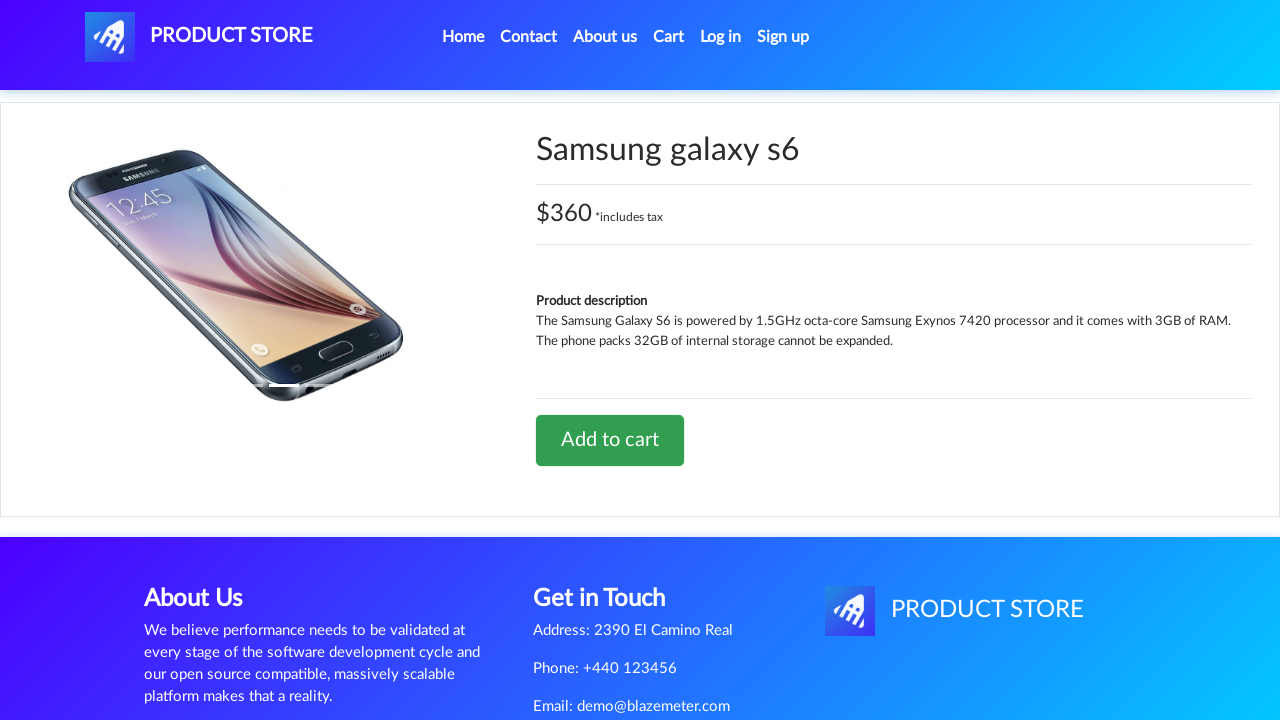

Accepted confirmation alert for adding product to cart
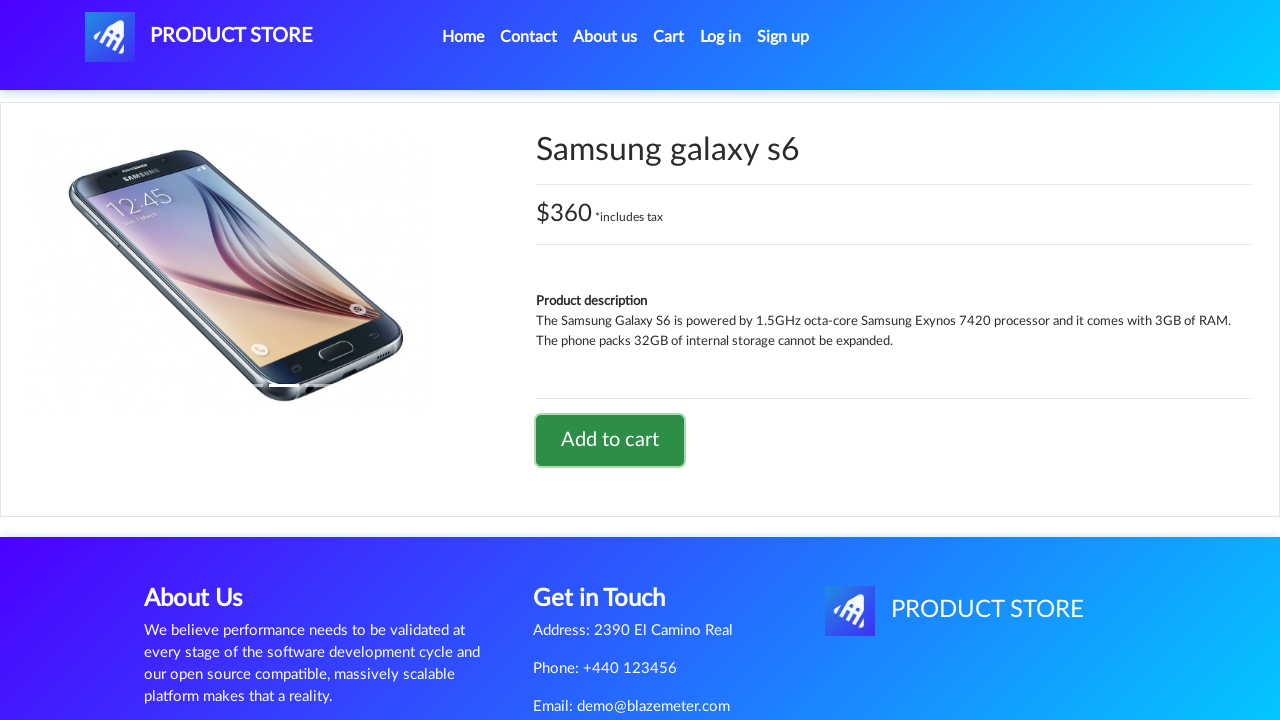

Waited for page to settle after cart addition
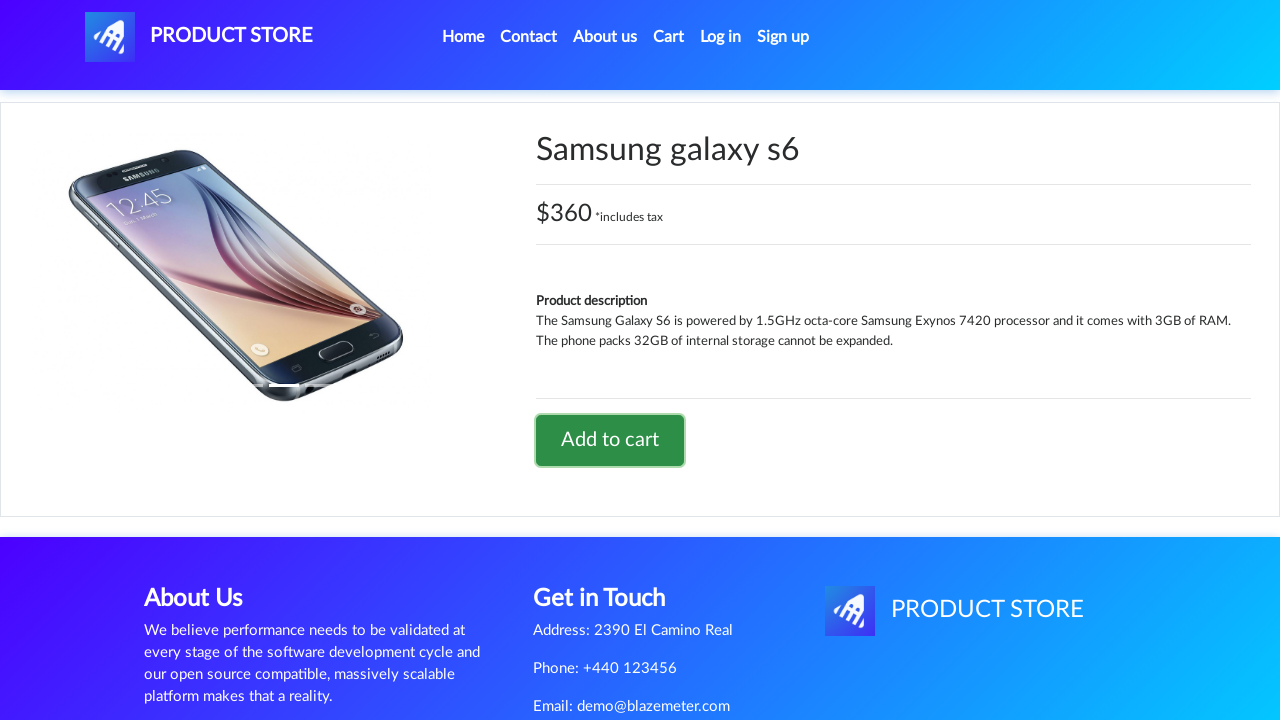

Clicked Home button to return to home page at (463, 37) on a:has-text('Home')
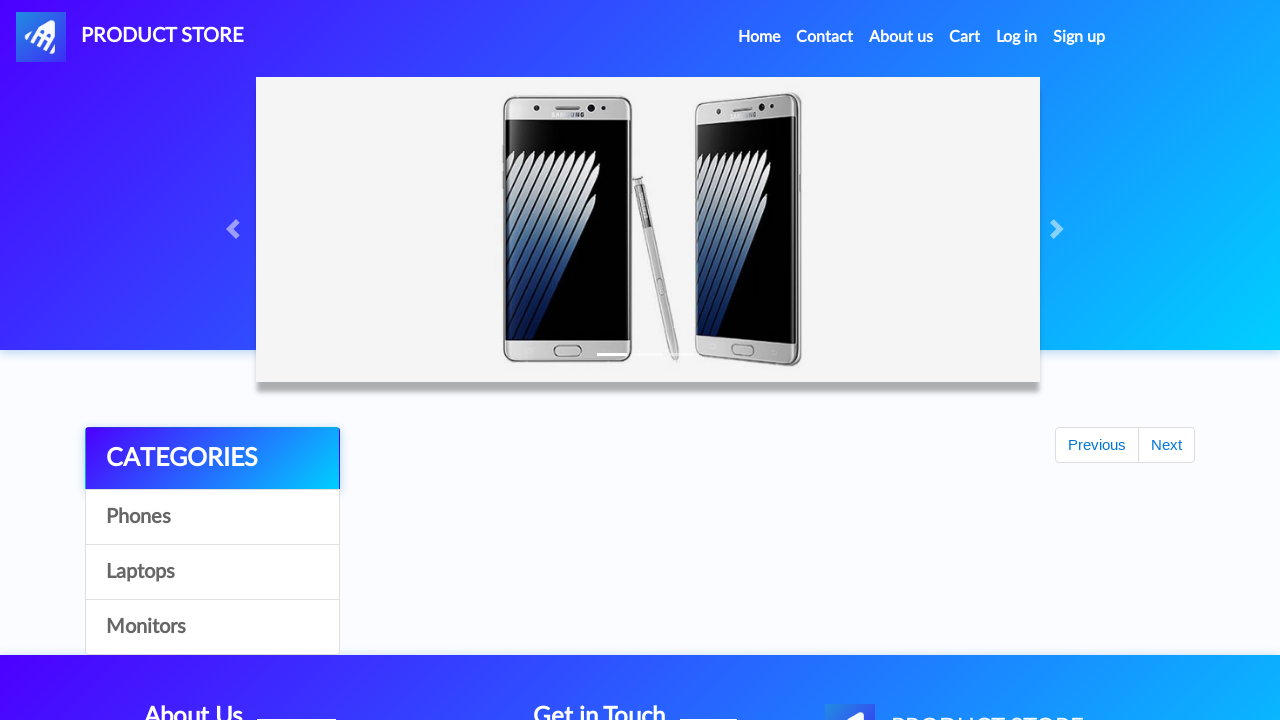

Returned to home page
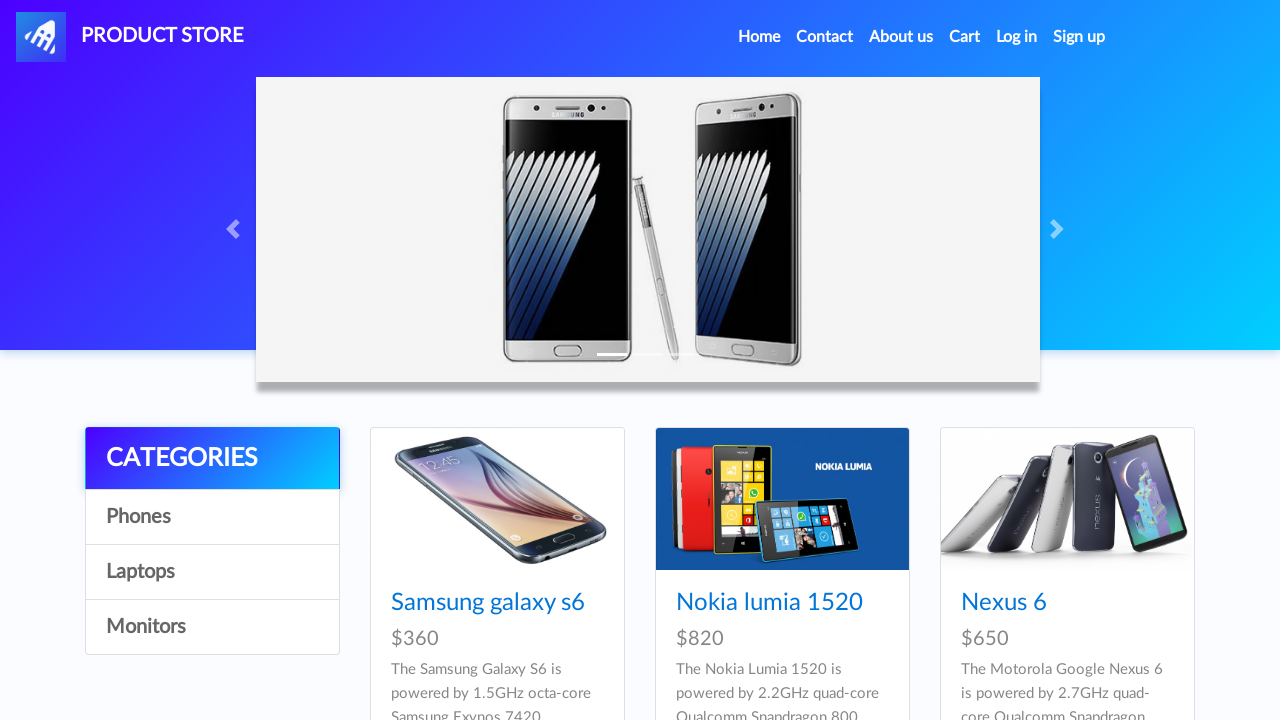

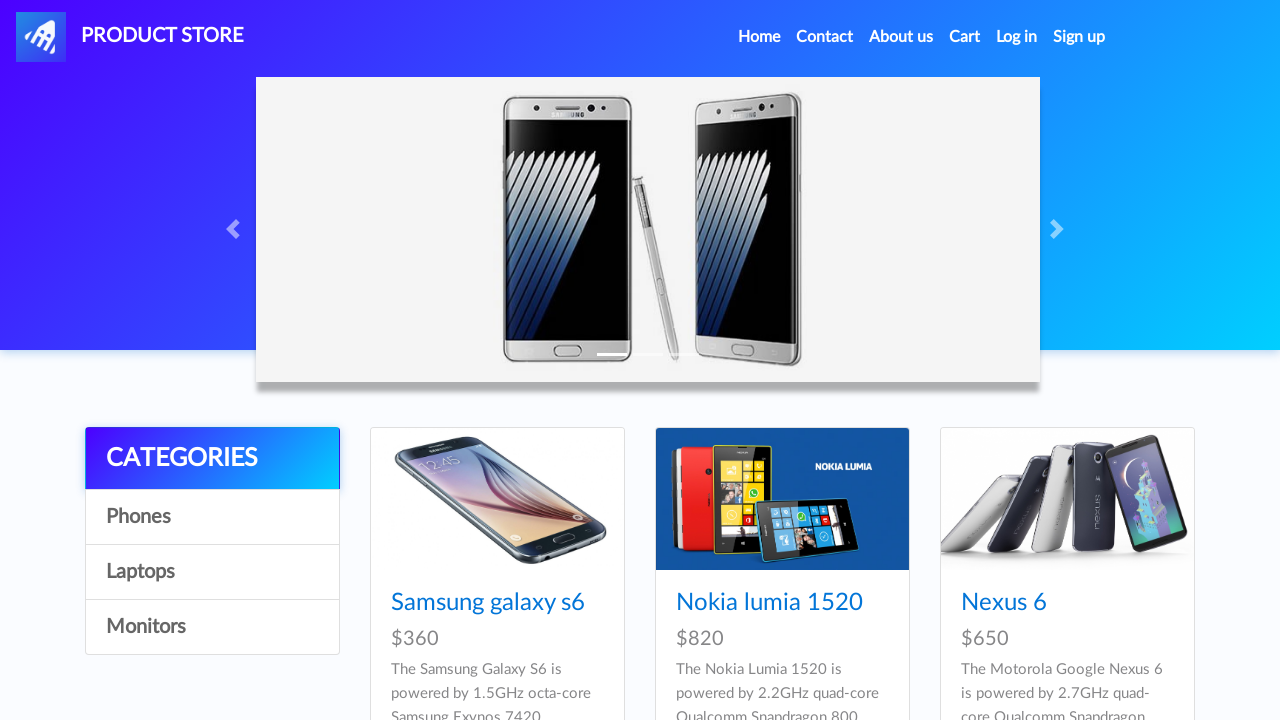